Tests handling a basic JavaScript alert by clicking a button to trigger the alert, accepting it, and verifying the result message.

Starting URL: https://the-internet.herokuapp.com/javascript_alerts

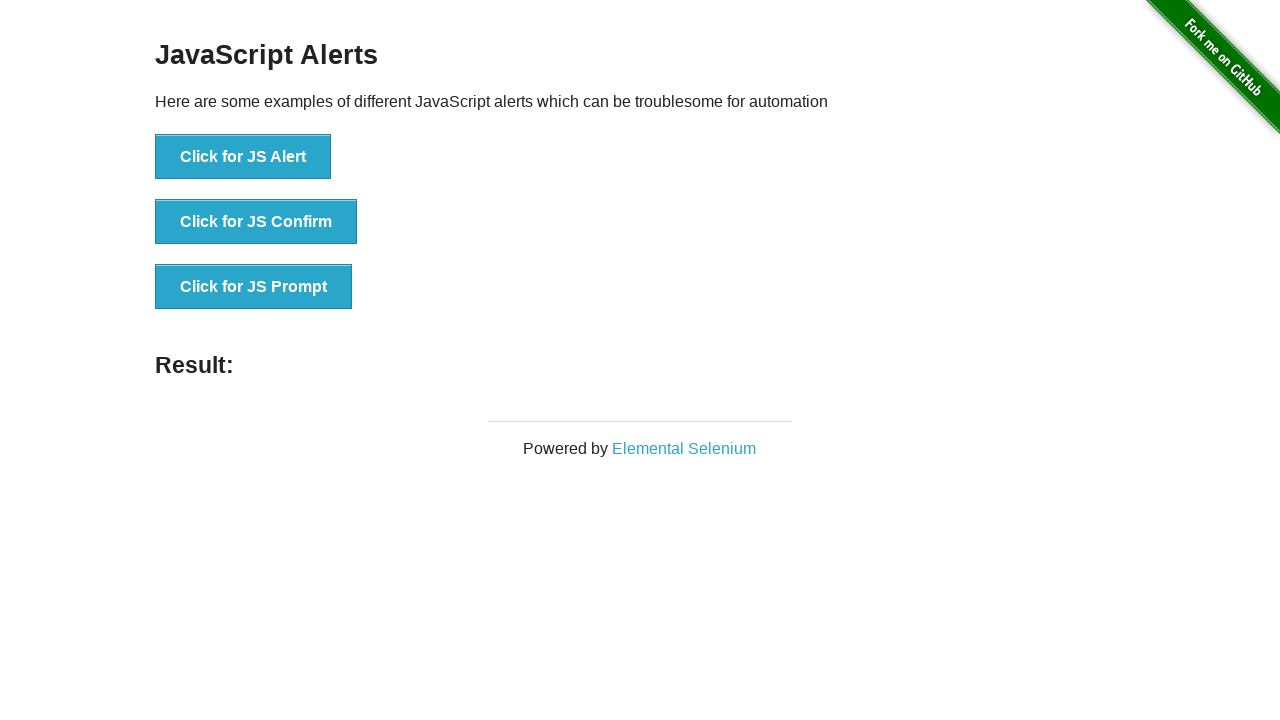

Clicked the 'Click for JS Alert' button to trigger the alert at (243, 157) on xpath=//button[contains(text(), 'Click for JS Alert')]
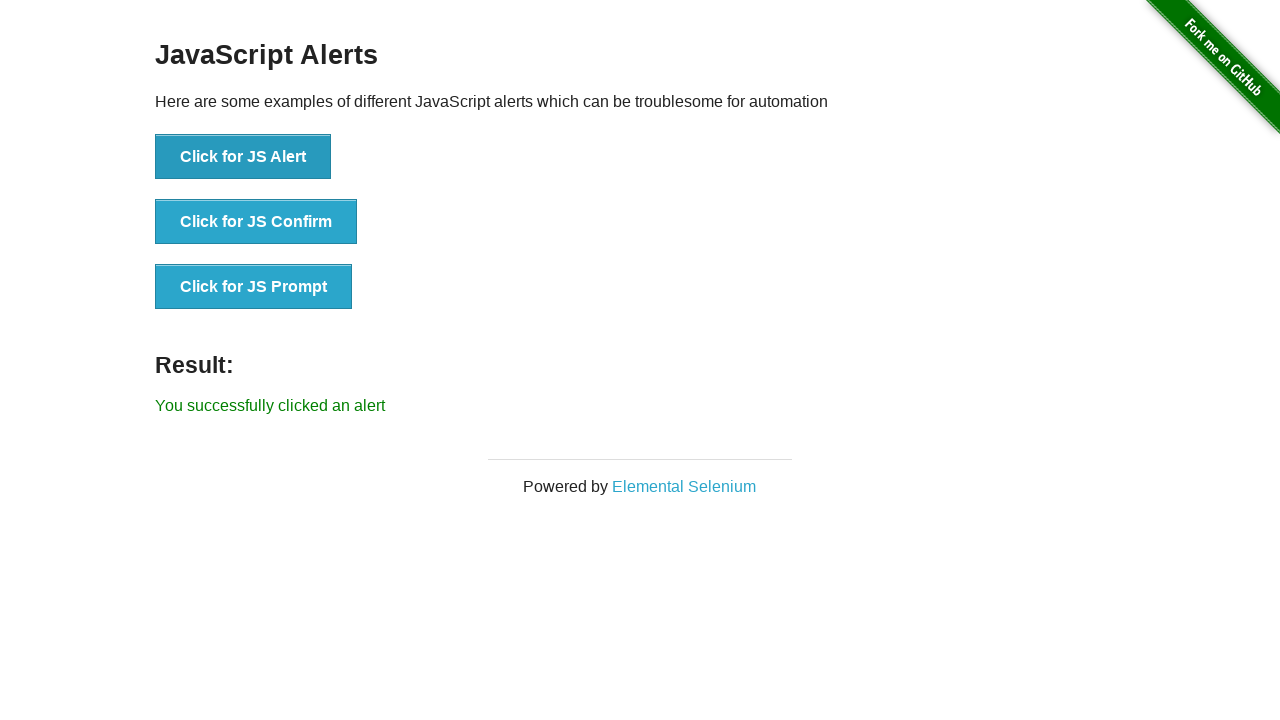

Set up dialog handler to accept the alert
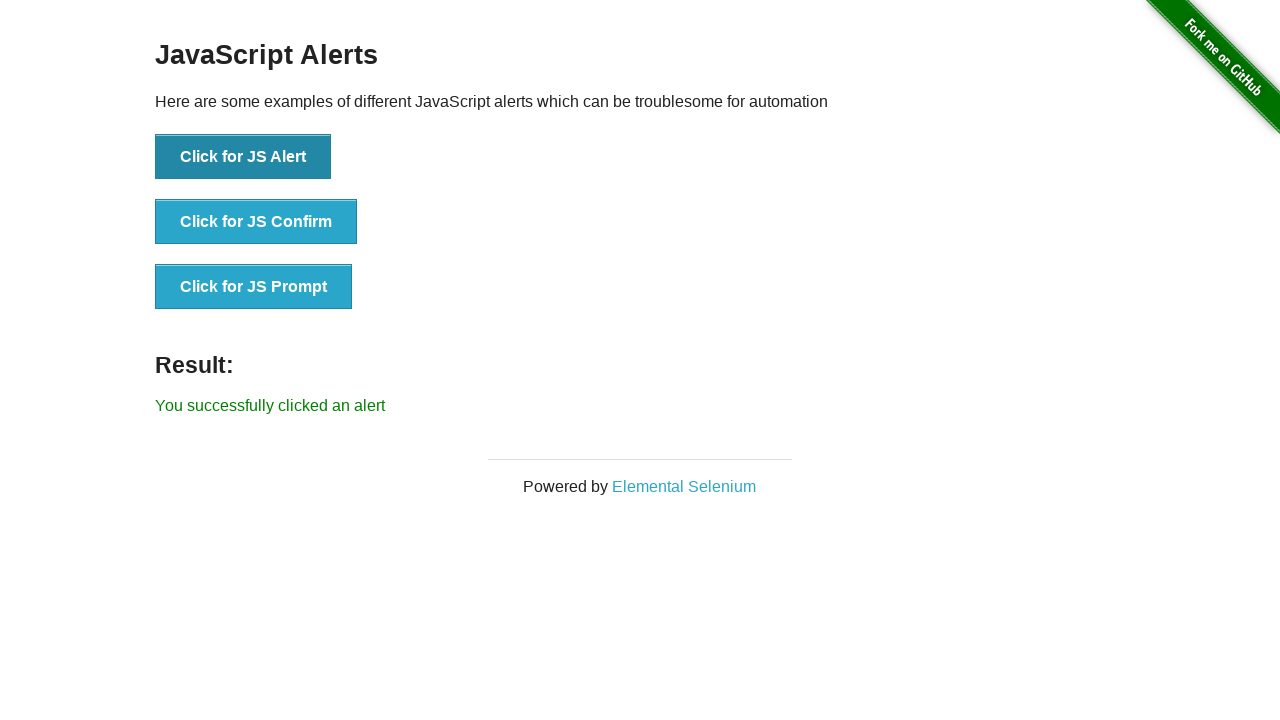

Alert was accepted and result message appeared
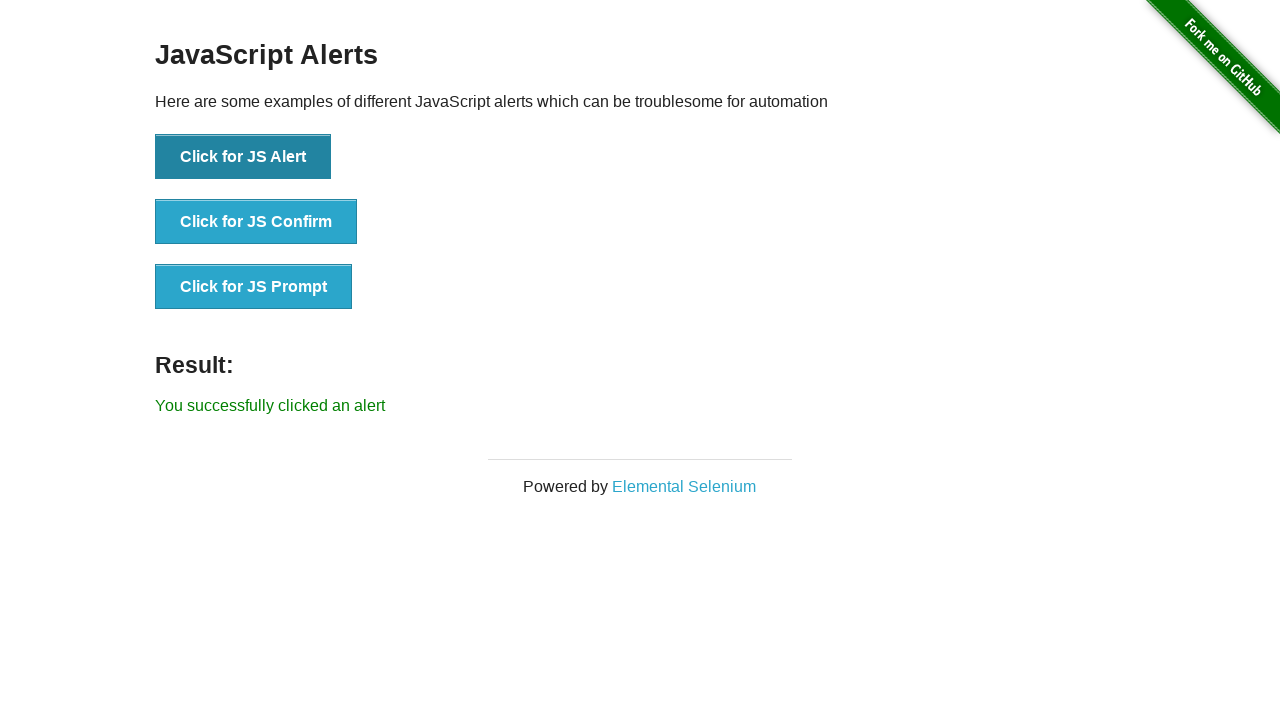

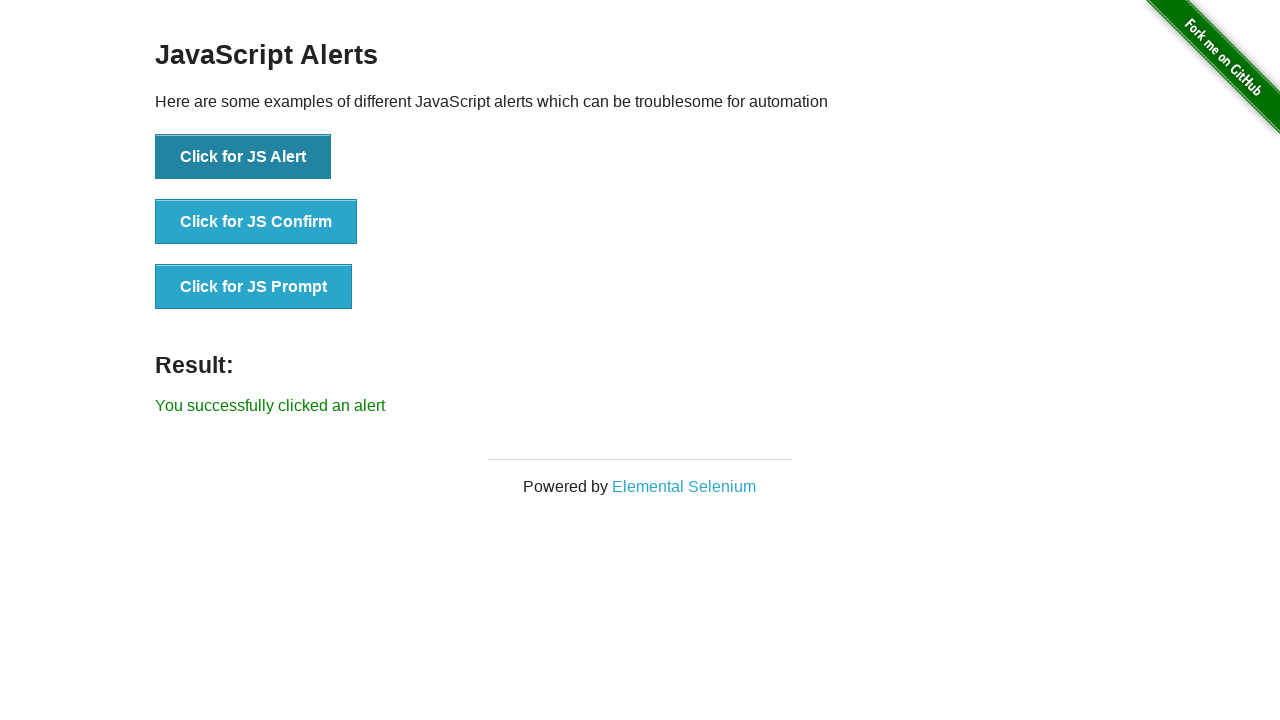